Hovers over an image to reveal a "View profile" link, then clicks it to navigate to a new page

Starting URL: http://the-internet.herokuapp.com/hovers

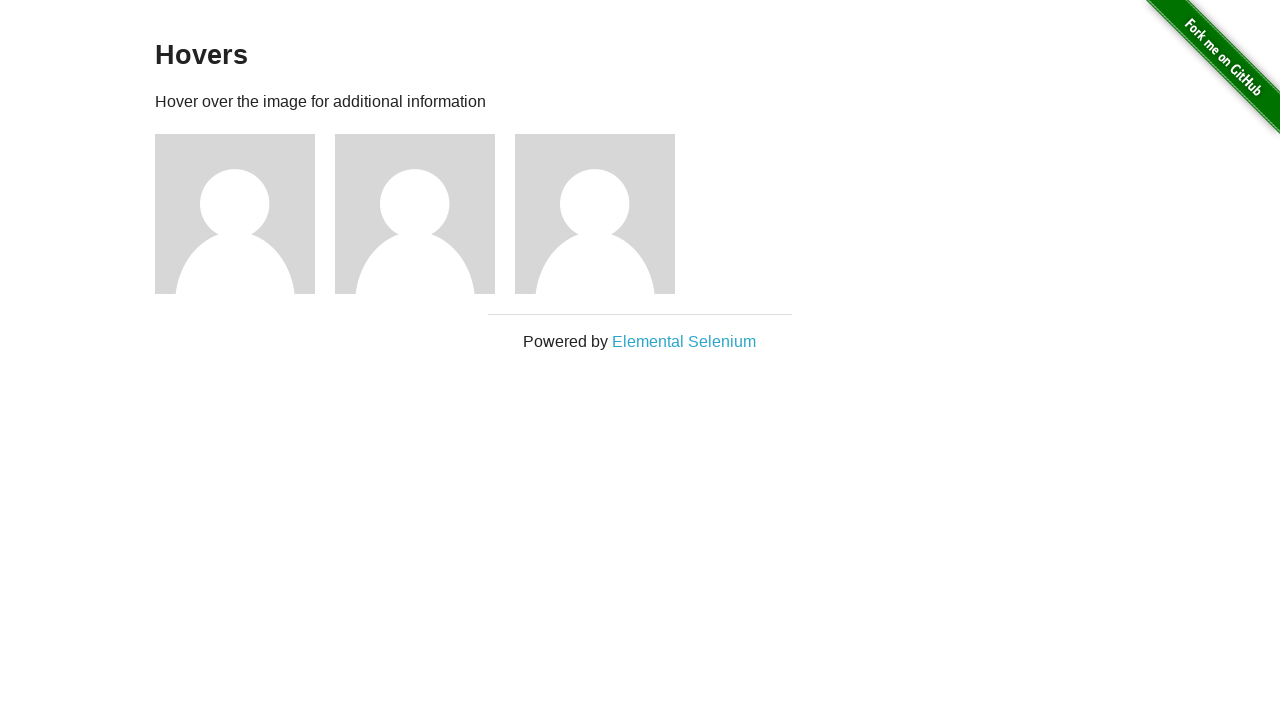

Located the first figure image element
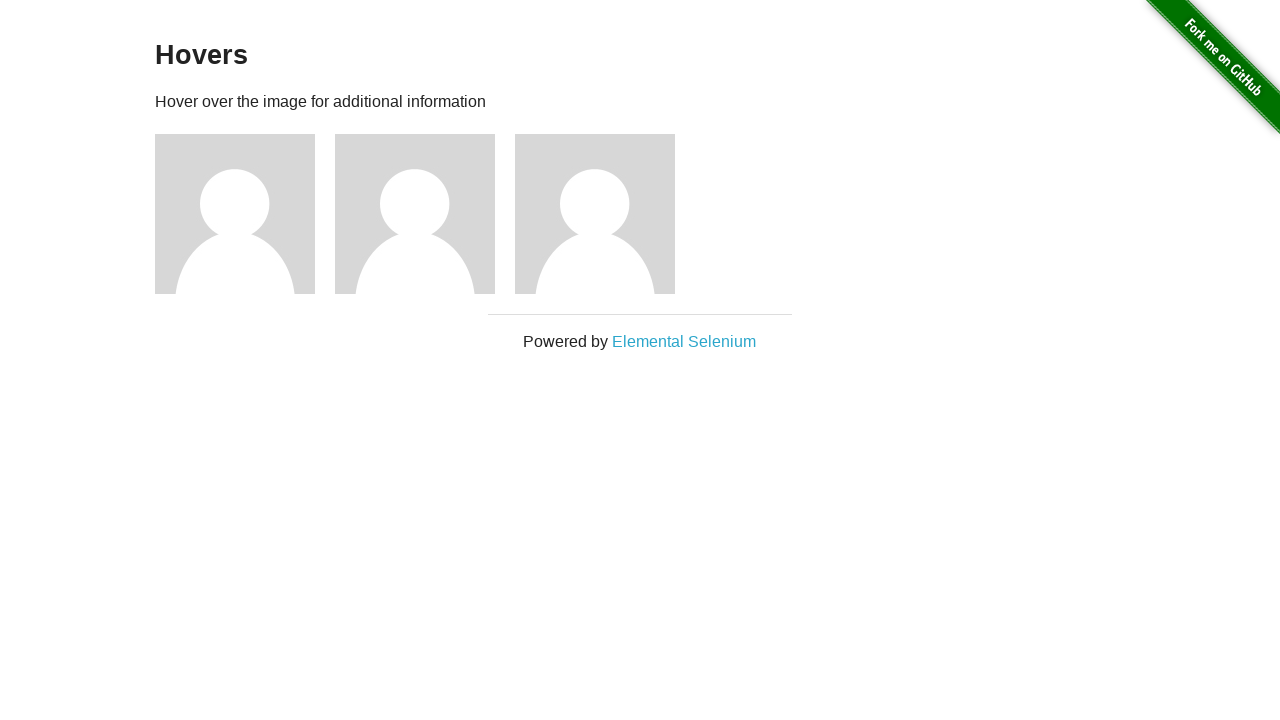

Hovered over the image to reveal 'View profile' link at (235, 214) on .figure img
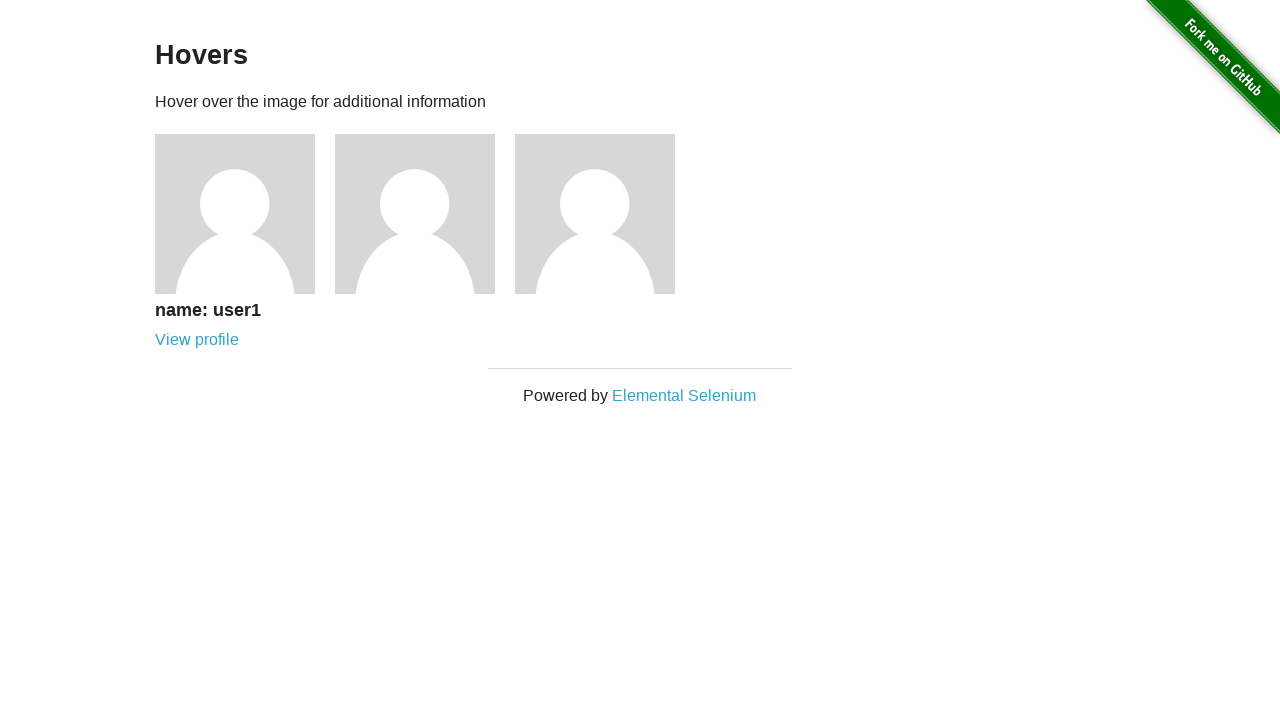

Clicked 'View profile' link to navigate to profile page at (197, 340) on text=View profile
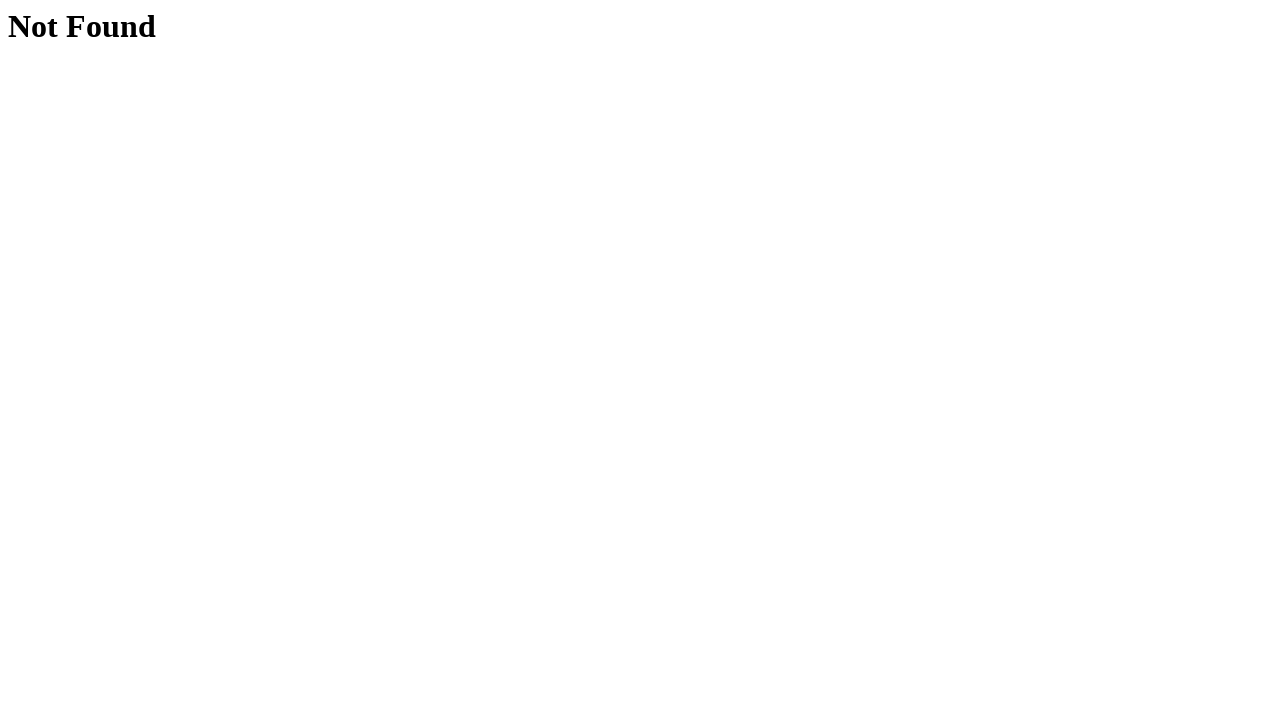

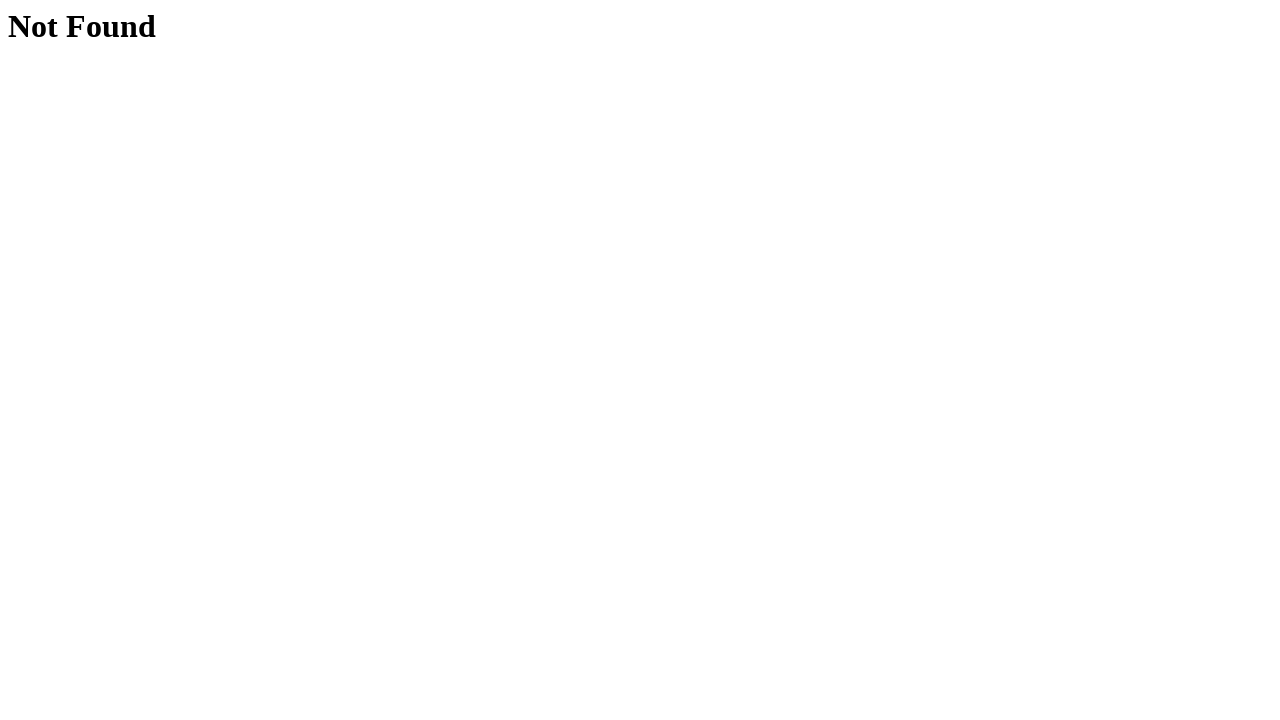